Tests a registration form by filling in three required fields and submitting the form, then verifies the success message

Starting URL: https://suninjuly.github.io/registration1.html

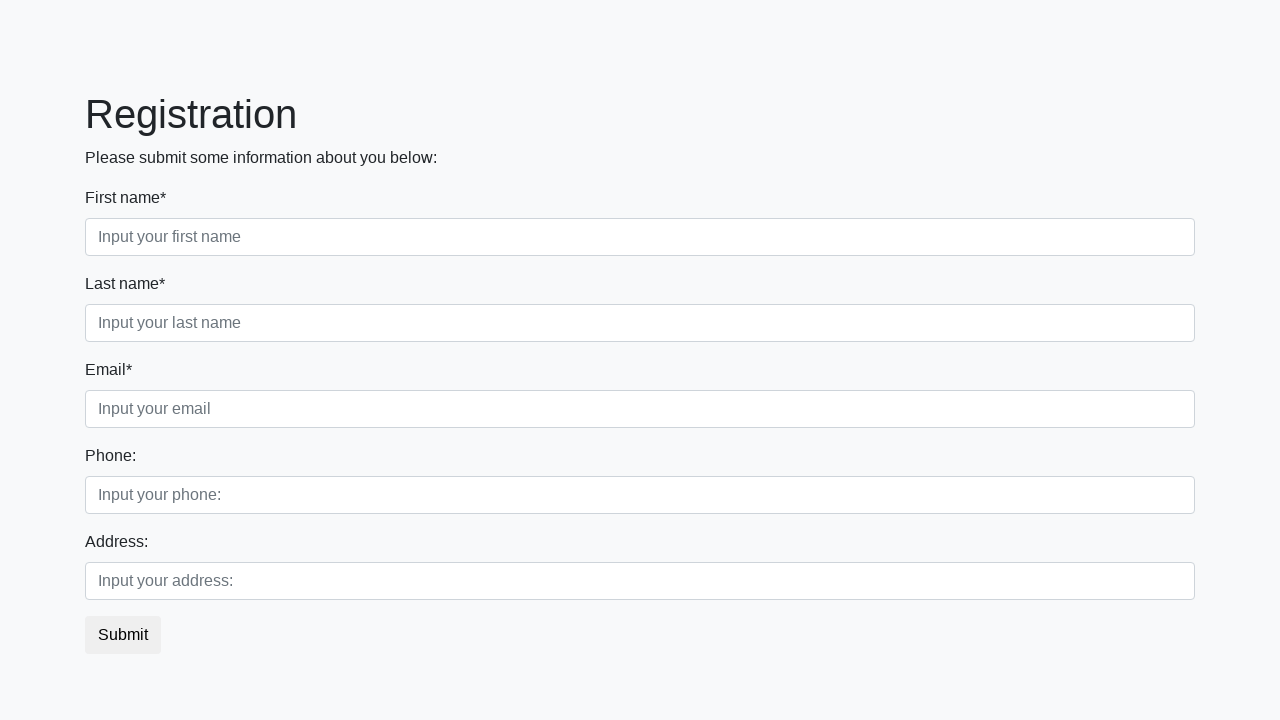

Filled first name field with 'John' on div.first_block > div.form-group.first_class > input
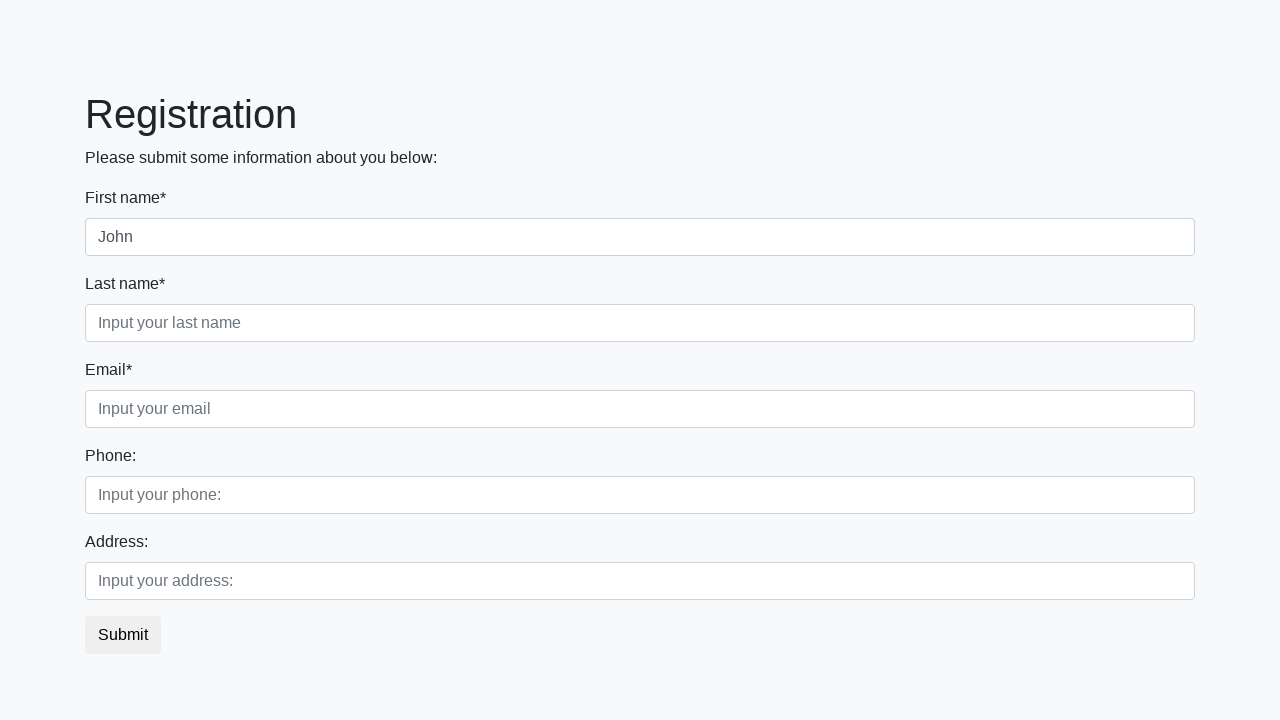

Filled last name field with 'Doe' on div.first_block > div.form-group.second_class > input
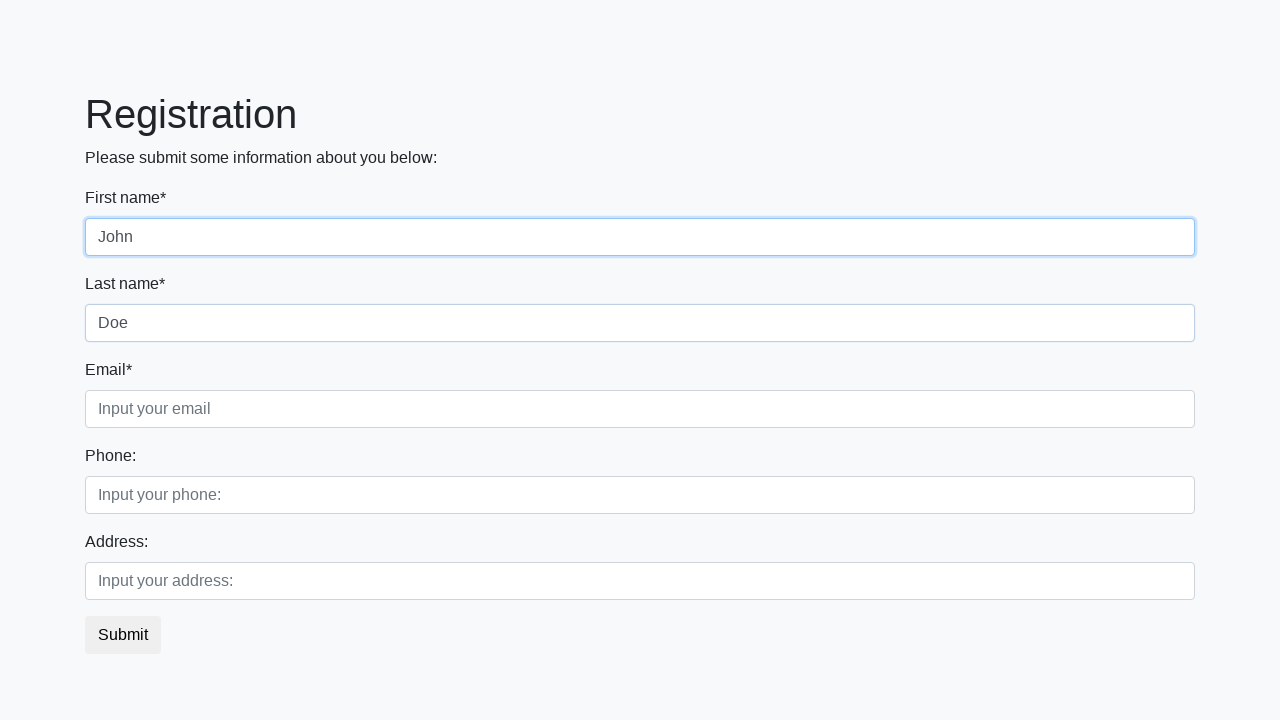

Filled email field with 'john.doe@example.com' on div.first_block > div.form-group.third_class > input
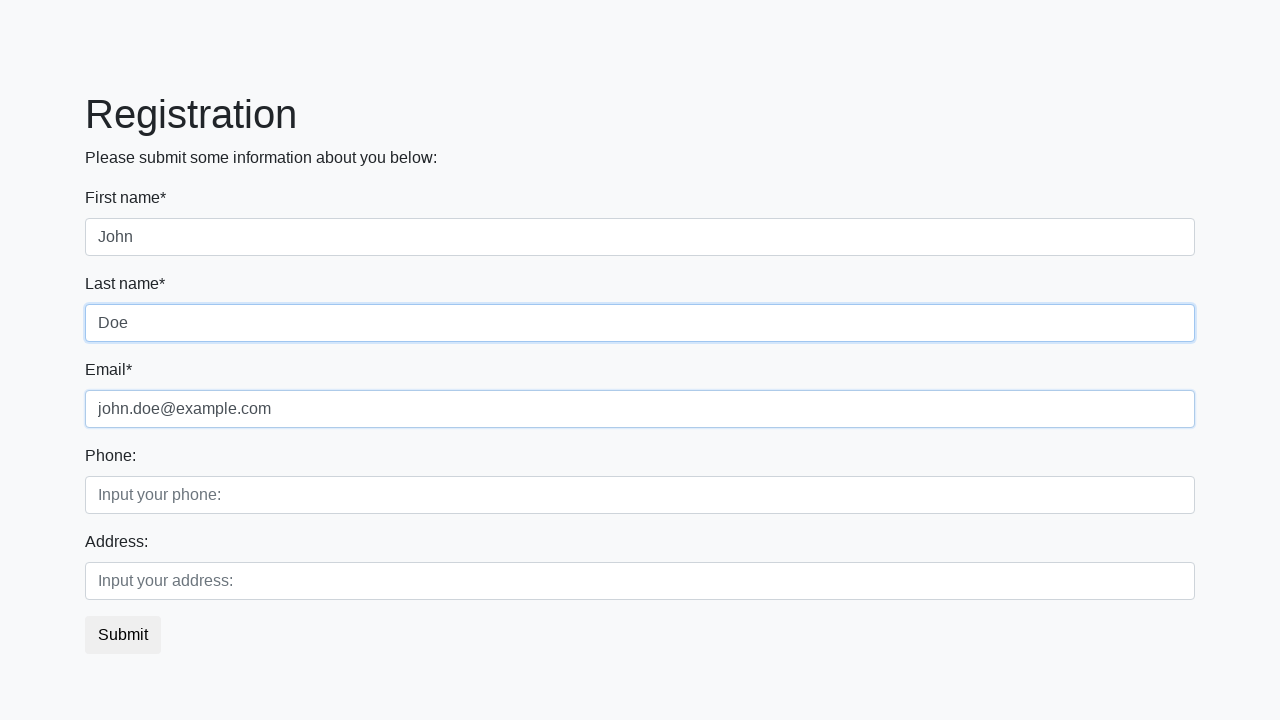

Clicked submit button to register at (123, 635) on button[type='submit']
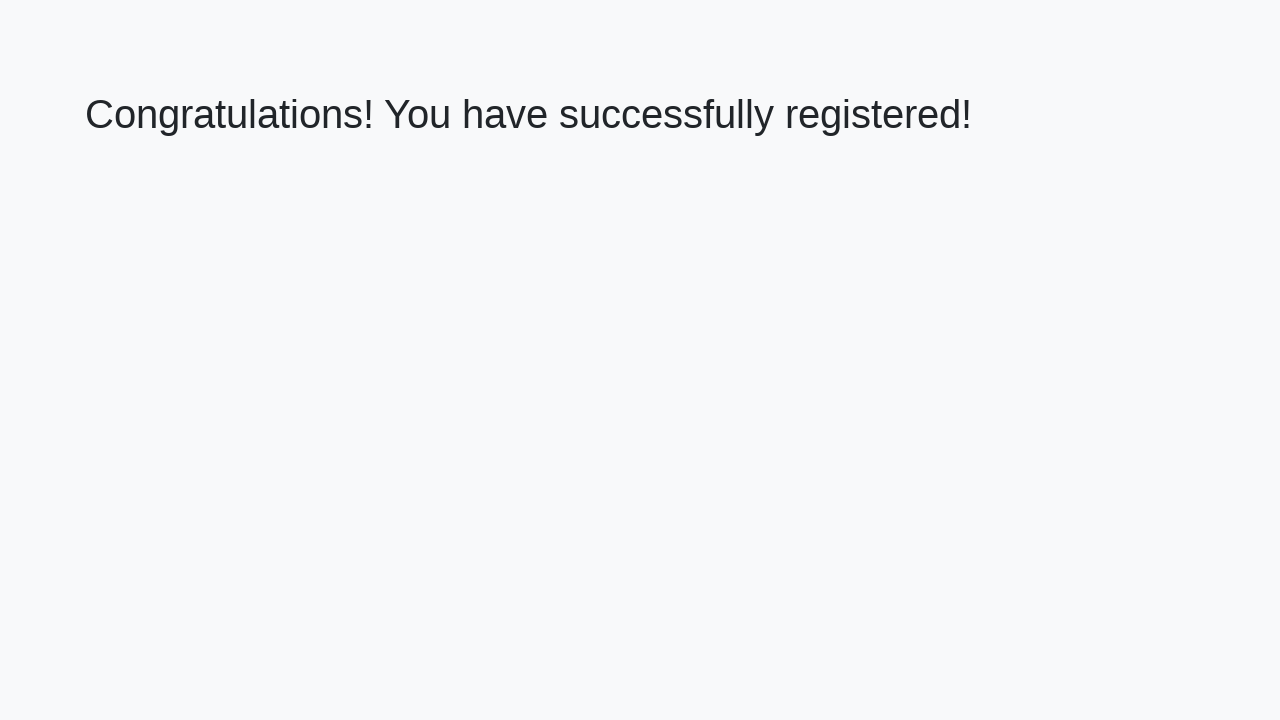

Success message appeared on page
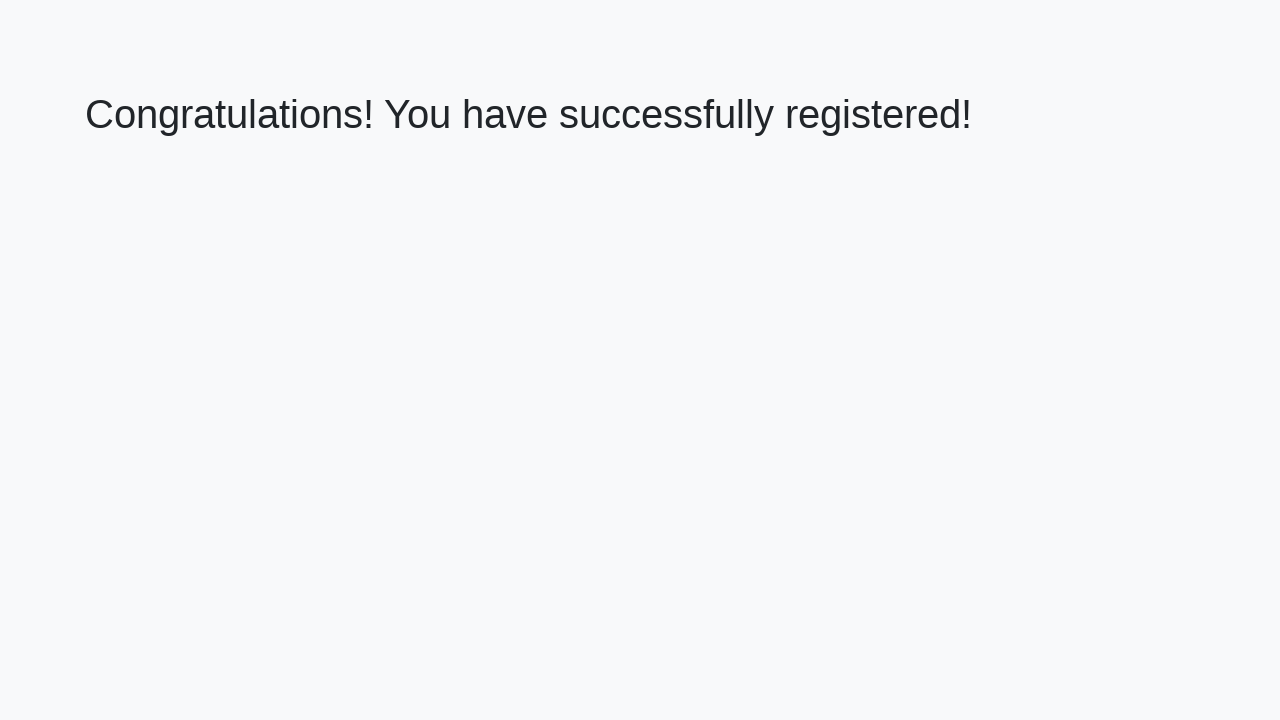

Retrieved success message text
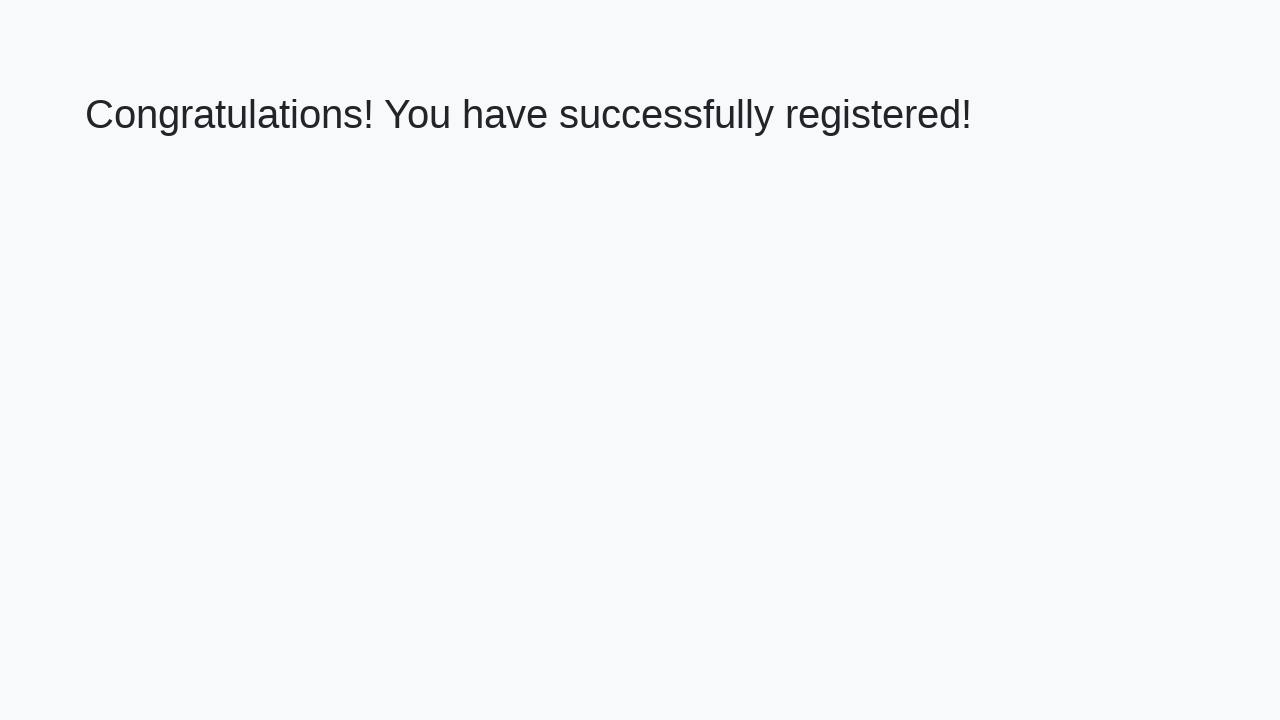

Verified success message matches expected text
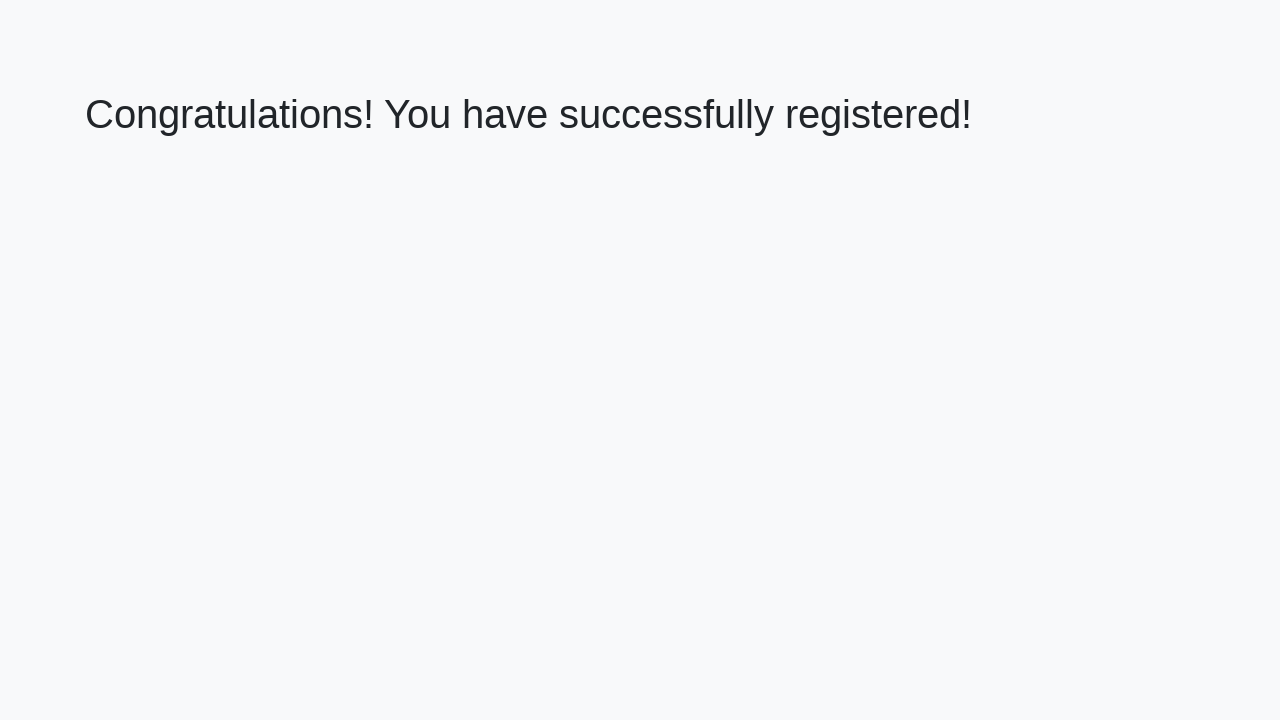

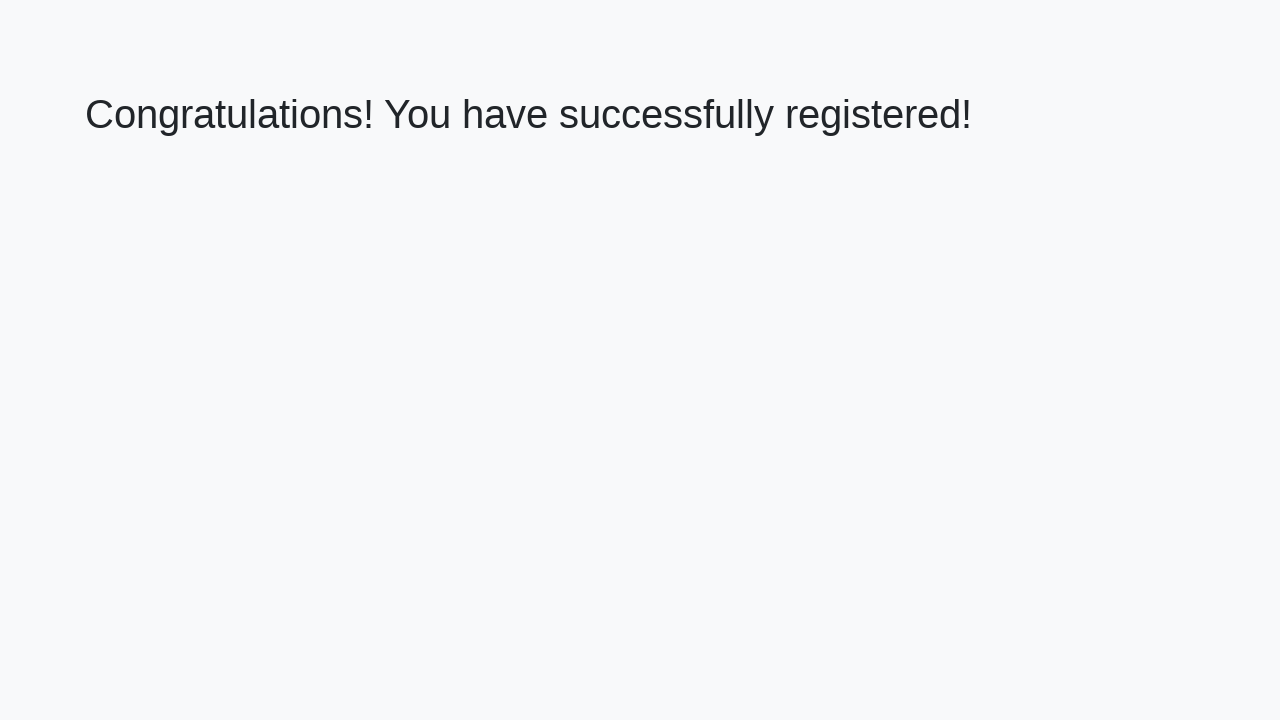